Tests context menu functionality by navigating to context menu page and right-clicking on the designated area

Starting URL: https://the-internet.herokuapp.com/

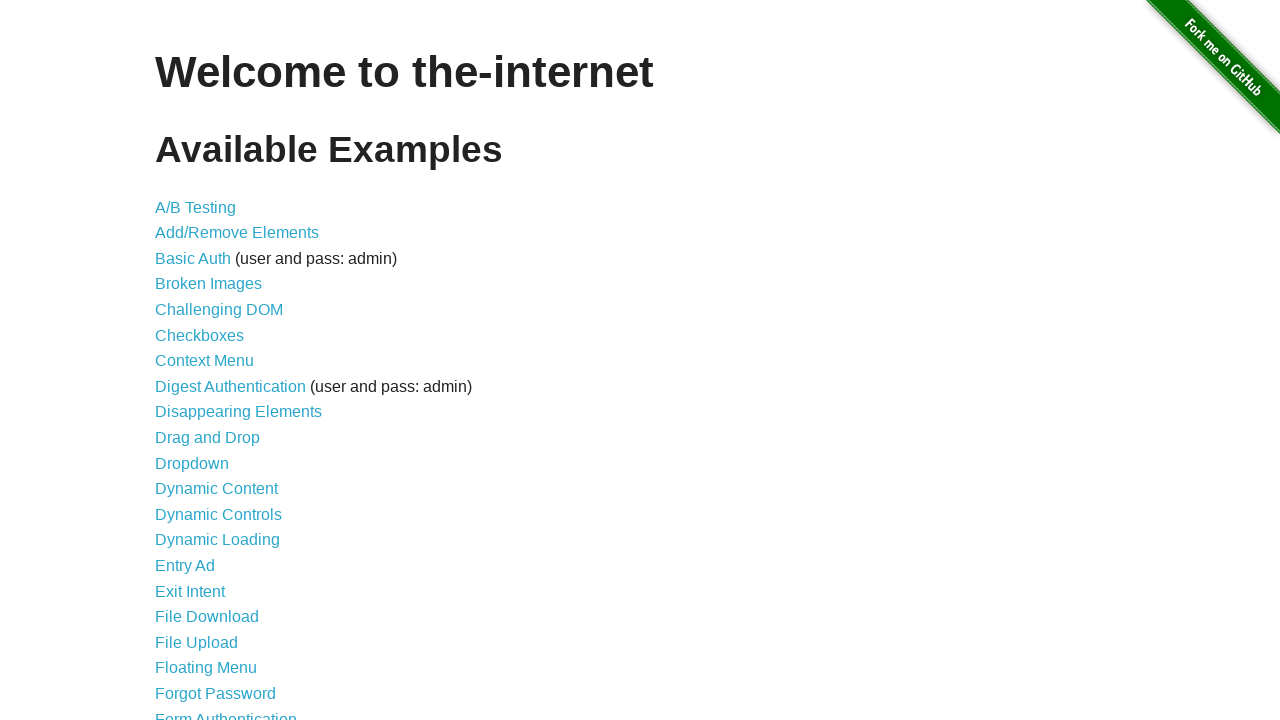

Navigated to the-internet.herokuapp.com homepage
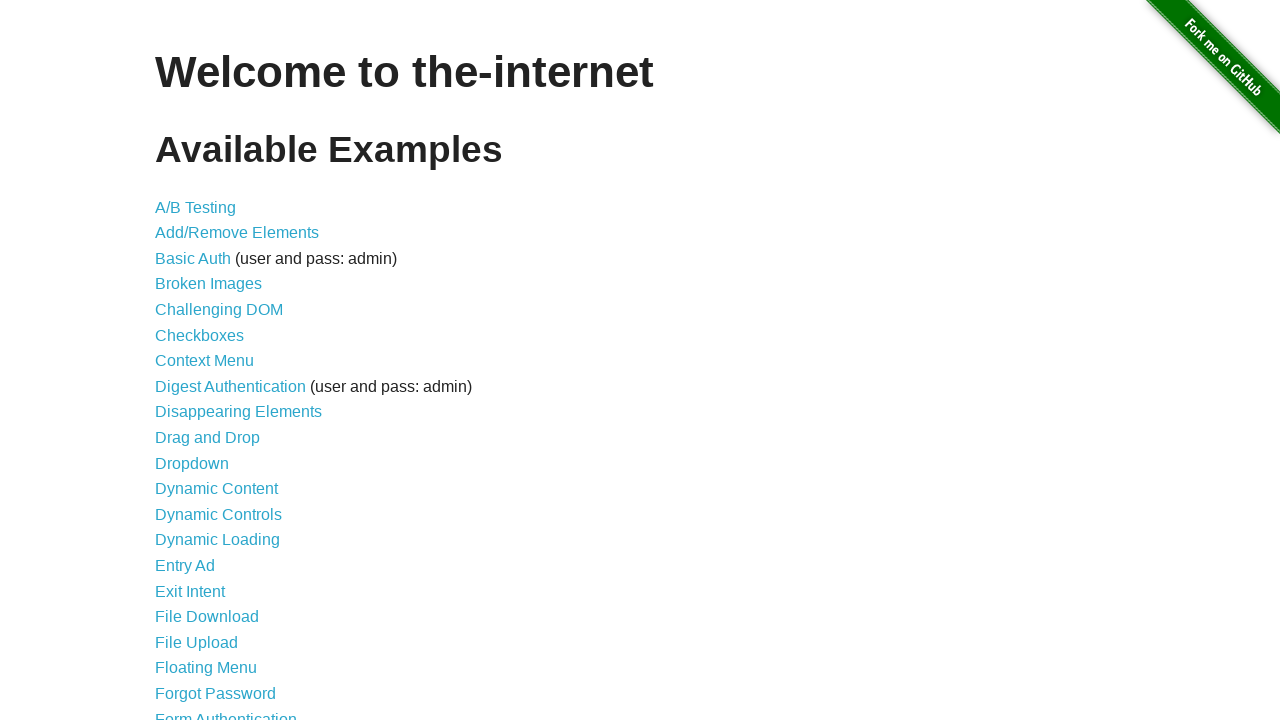

Clicked on Context Menu link at (204, 361) on text=Context Menu
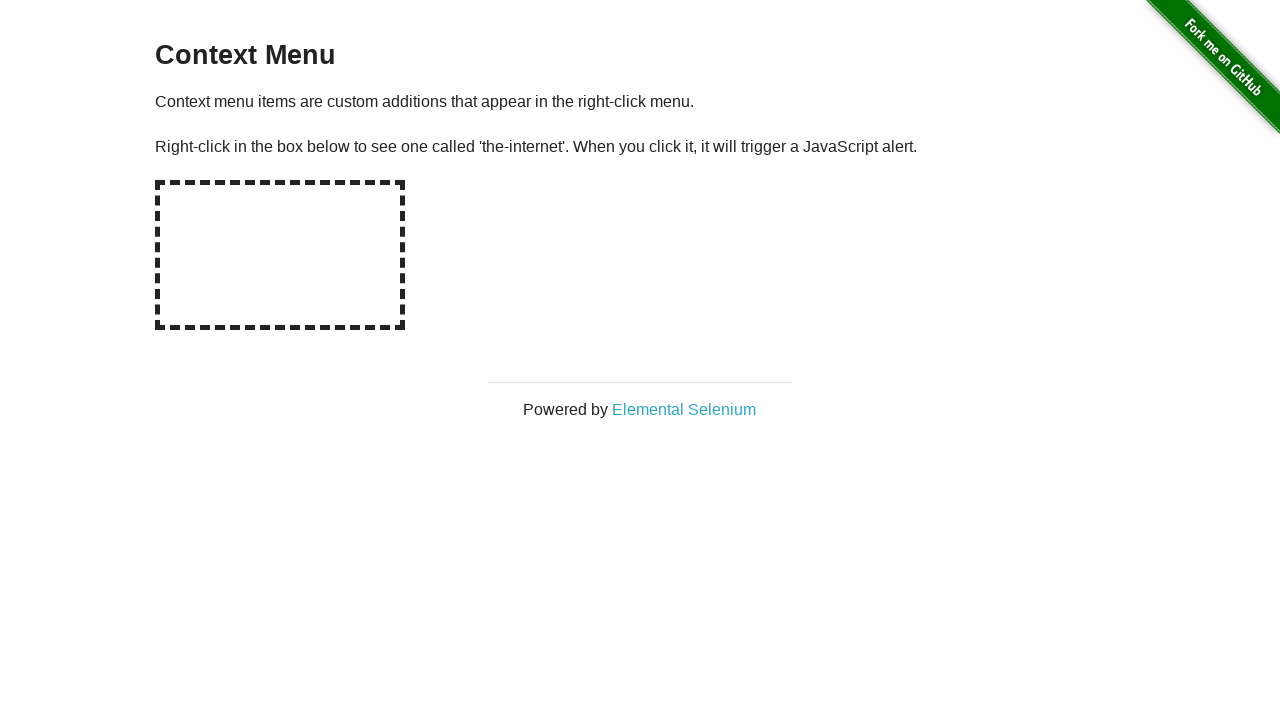

Right-clicked on the hot-spot rectangle to open context menu at (280, 255) on #hot-spot
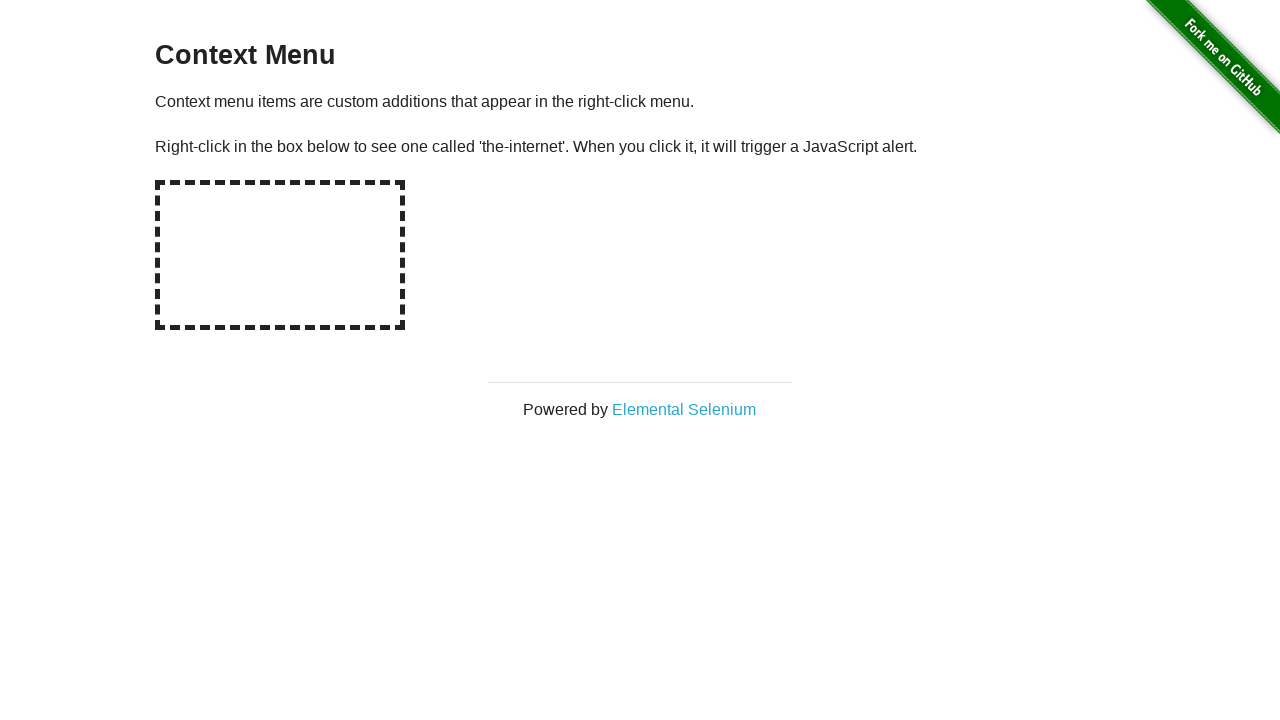

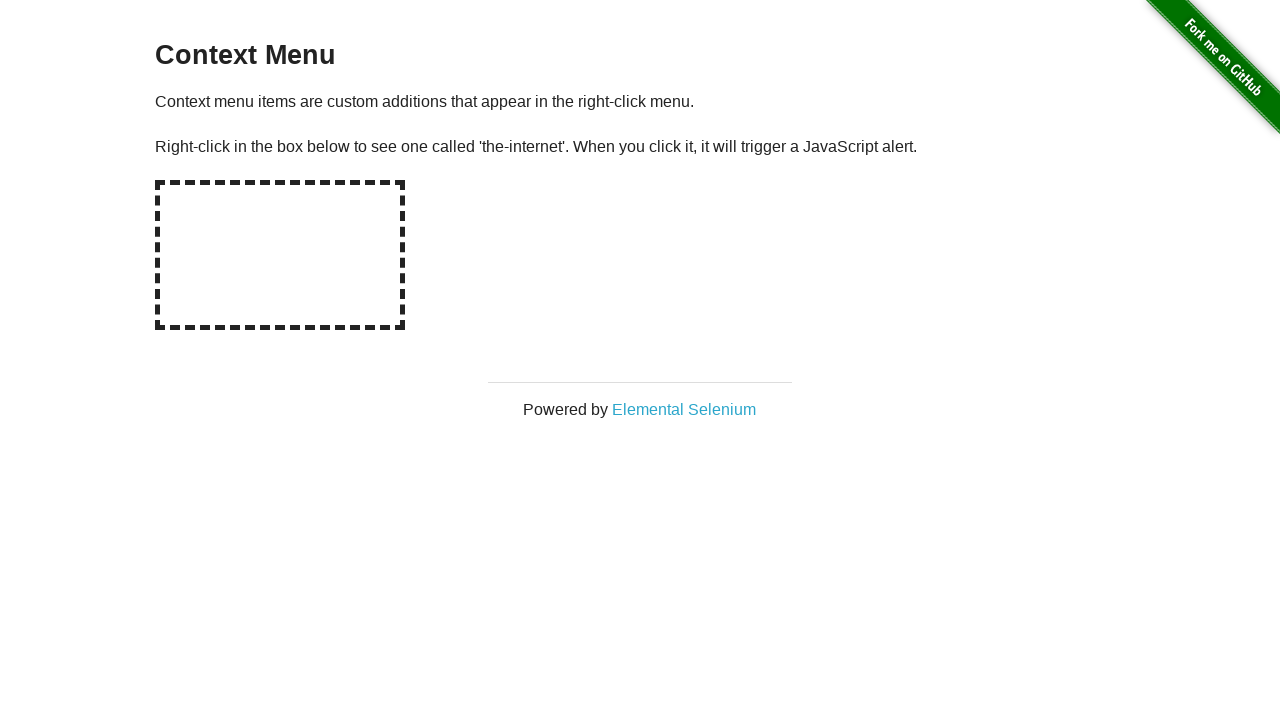